Tests that clicking the "Add Element" button creates a new "Delete" button that is visible

Starting URL: https://the-internet.herokuapp.com/add_remove_elements/

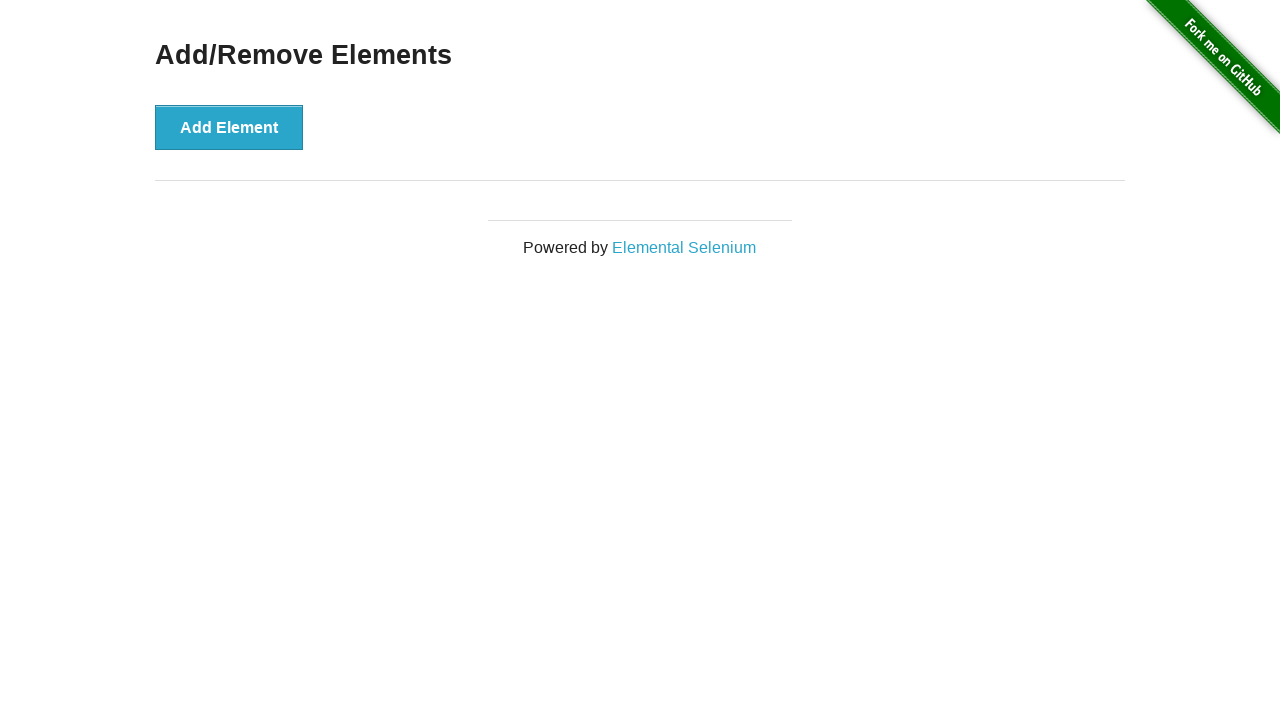

Waited for Add Element button to load
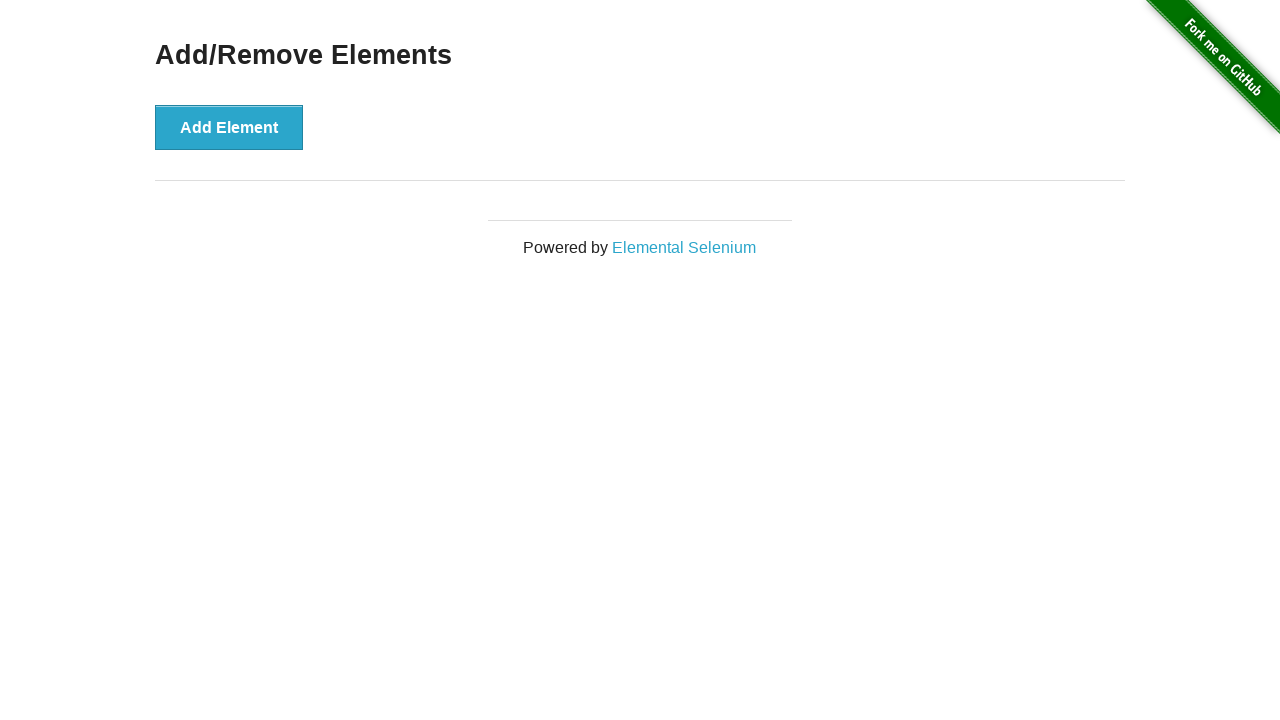

Clicked the Add Element button at (229, 127) on div#content button
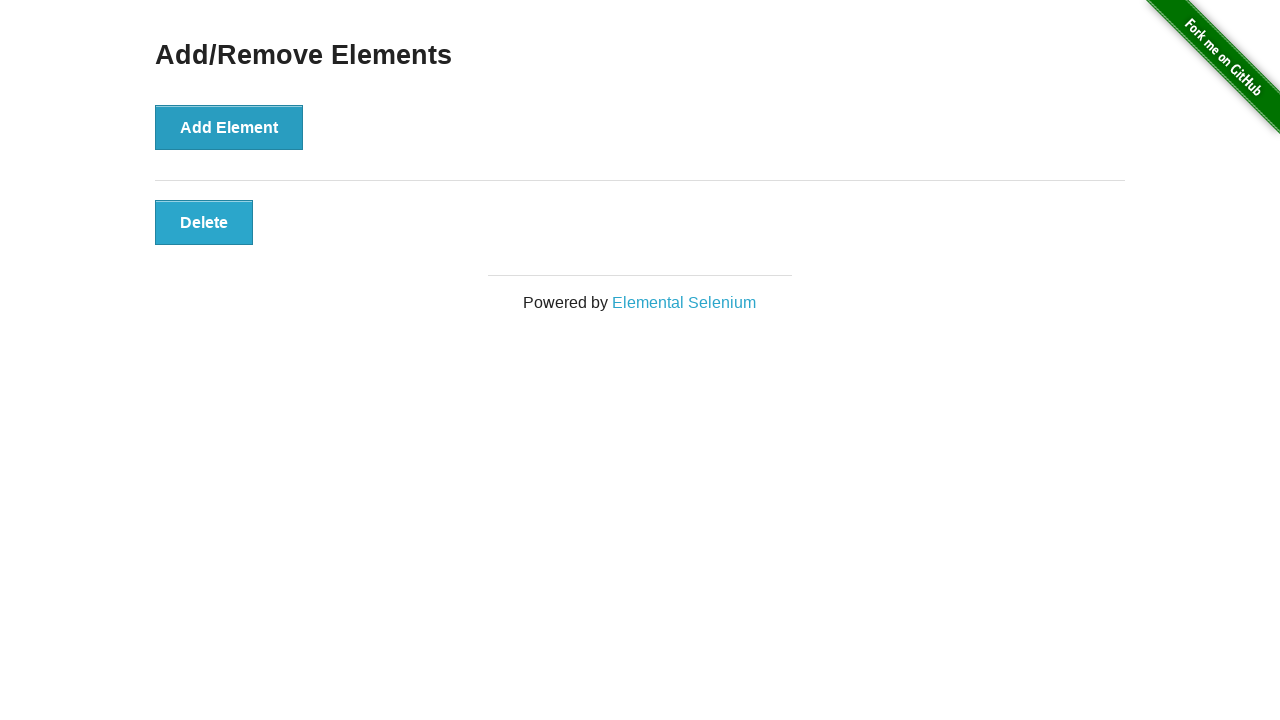

Waited for Delete button to appear
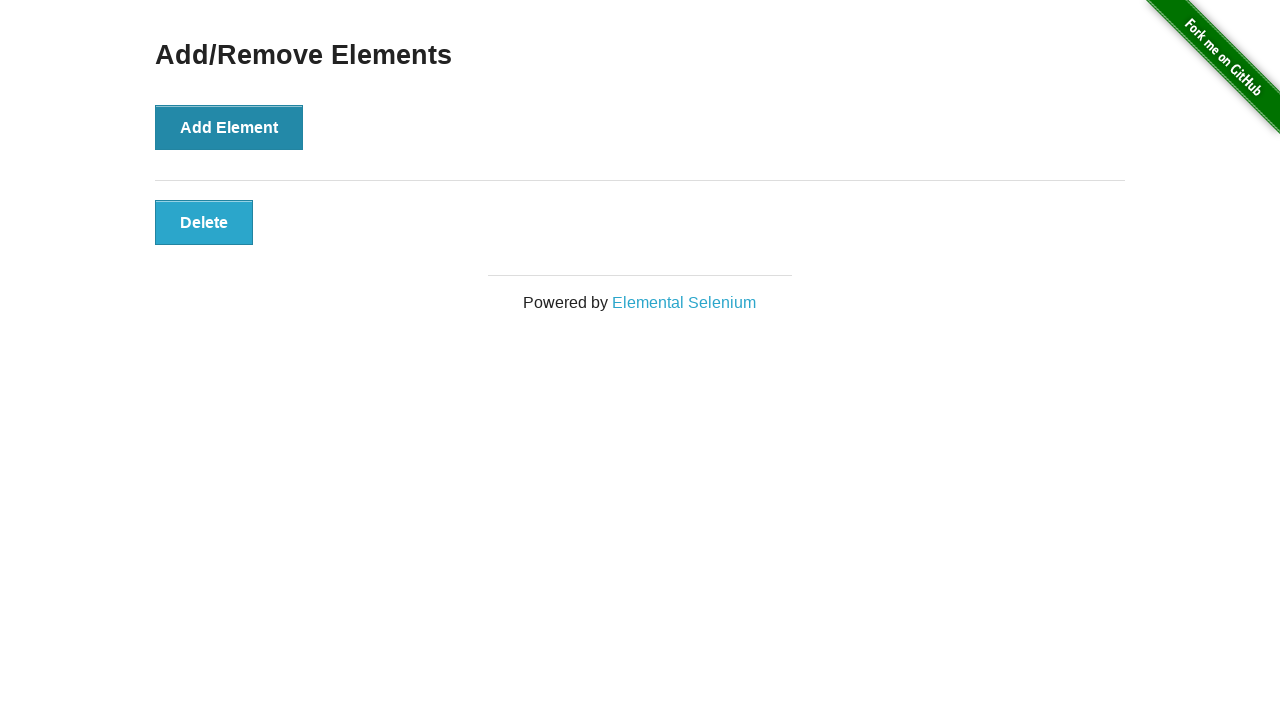

Verified that the Delete button is visible
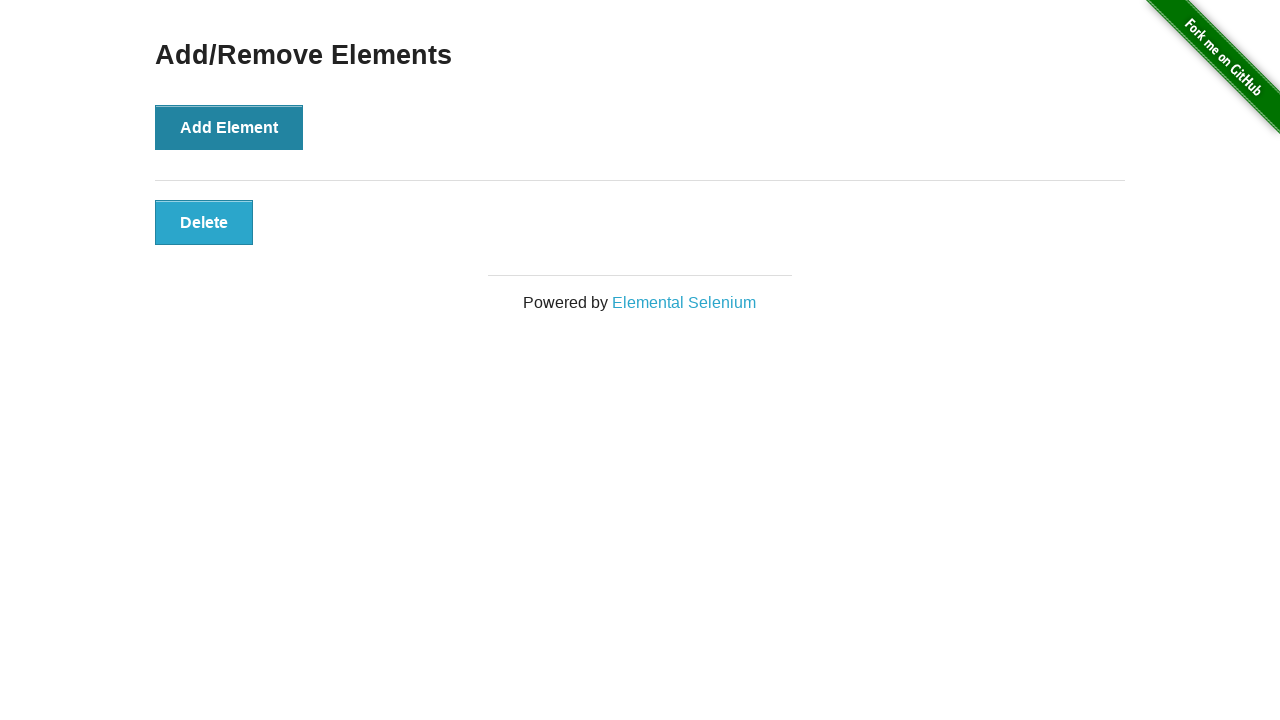

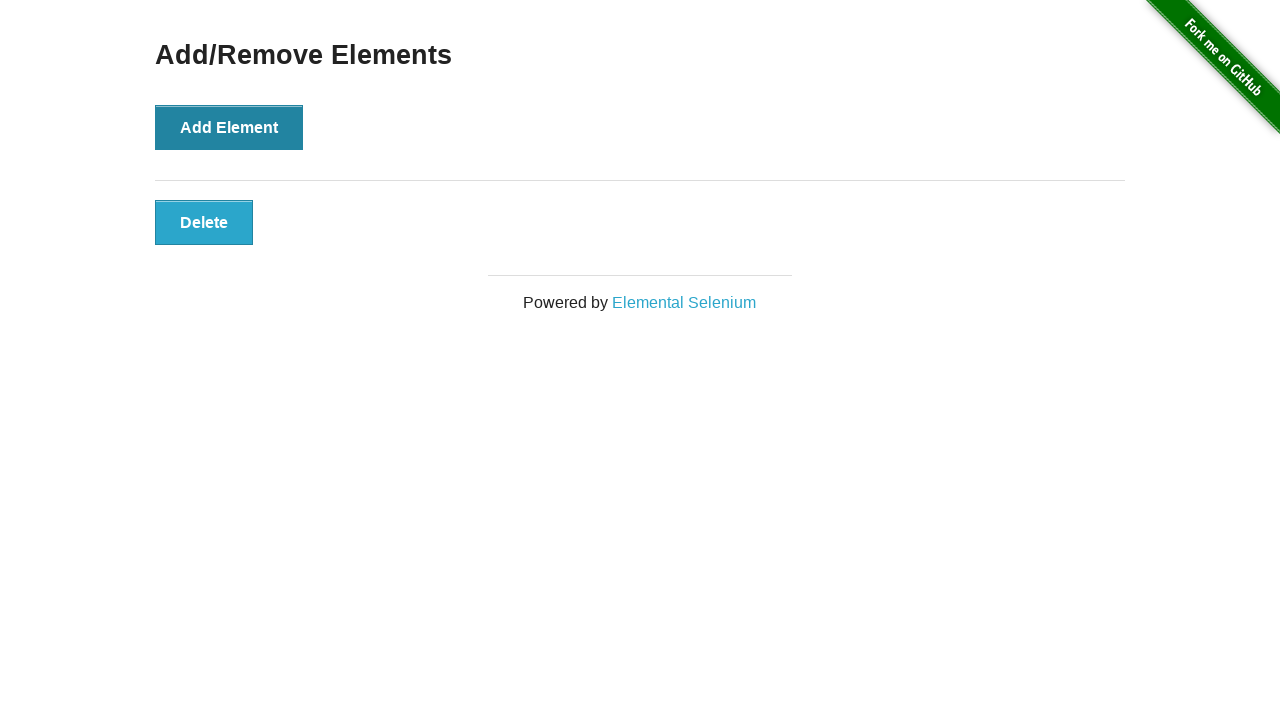